Tests the Ajio website's search and filter functionality by searching for bags, applying gender and category filters, and verifying that products are displayed with their brands and names

Starting URL: https://www.ajio.com

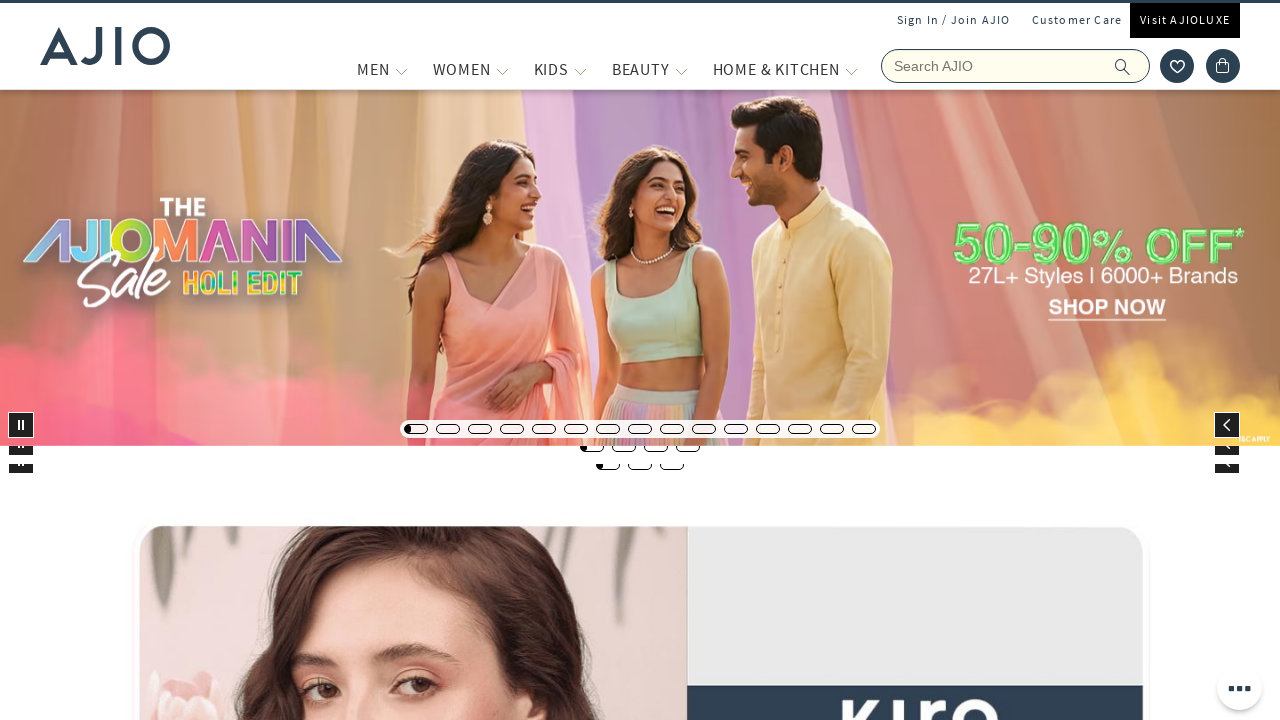

Filled search field with 'bags' on input[name='searchVal']
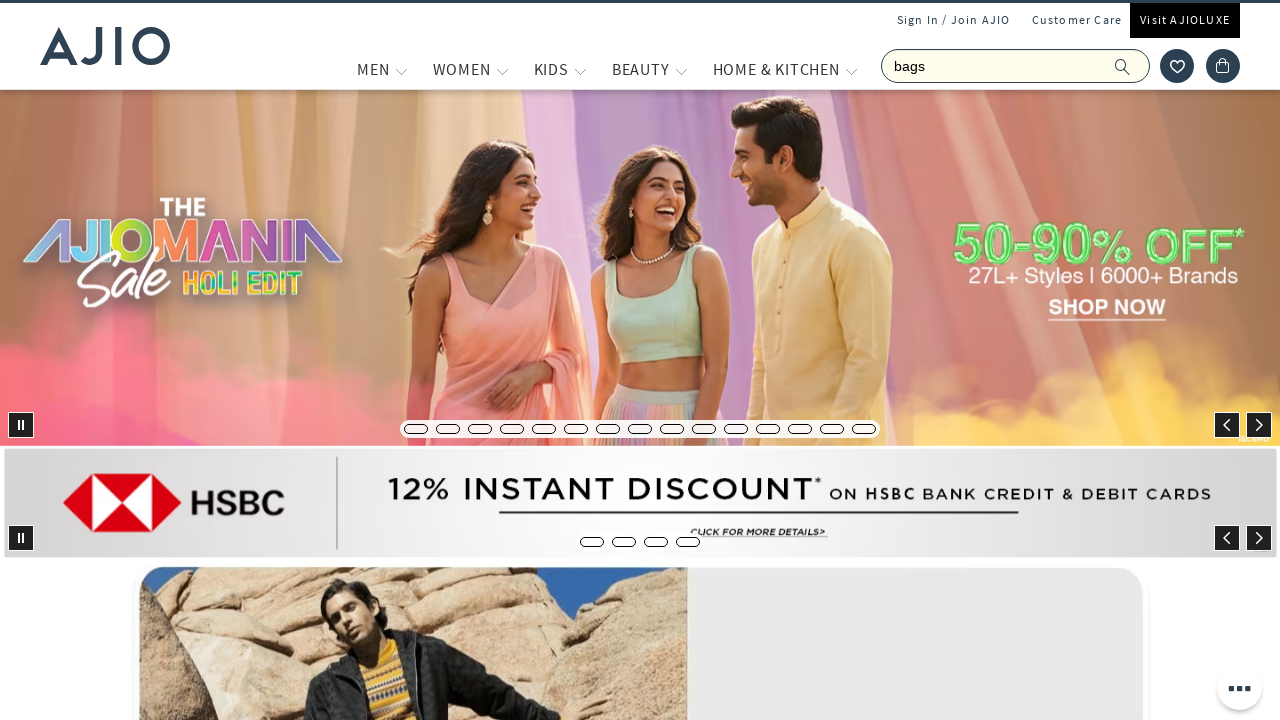

Pressed Enter to search for bags on input[name='searchVal']
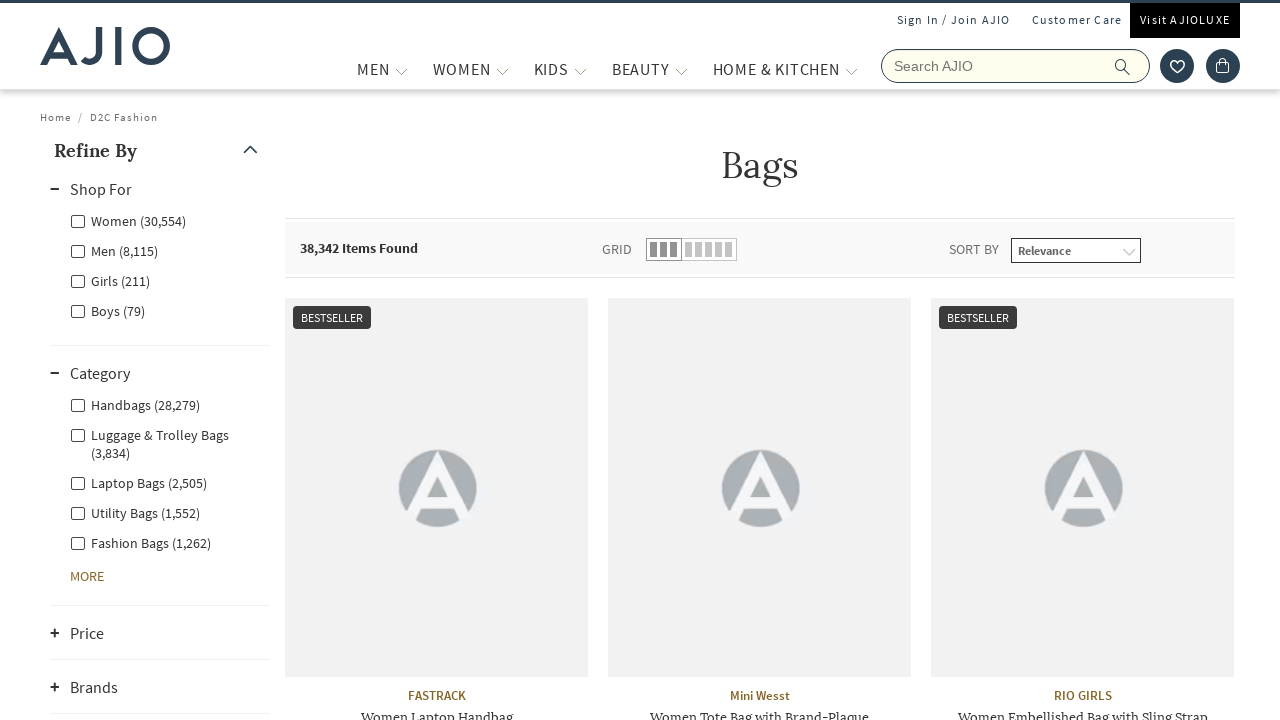

Search results loaded with gender filter options
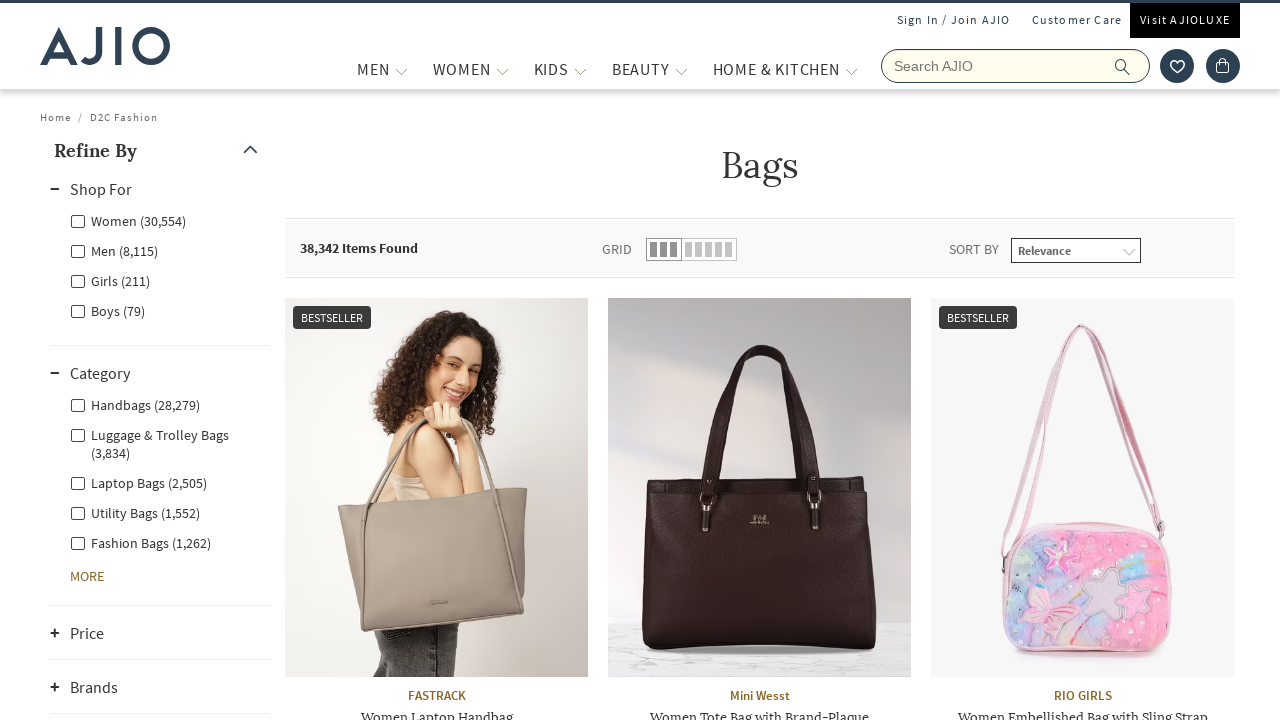

Clicked on Men gender filter at (114, 250) on xpath=//label[@class='facet-linkname facet-linkname-genderfilter facet-linkname-
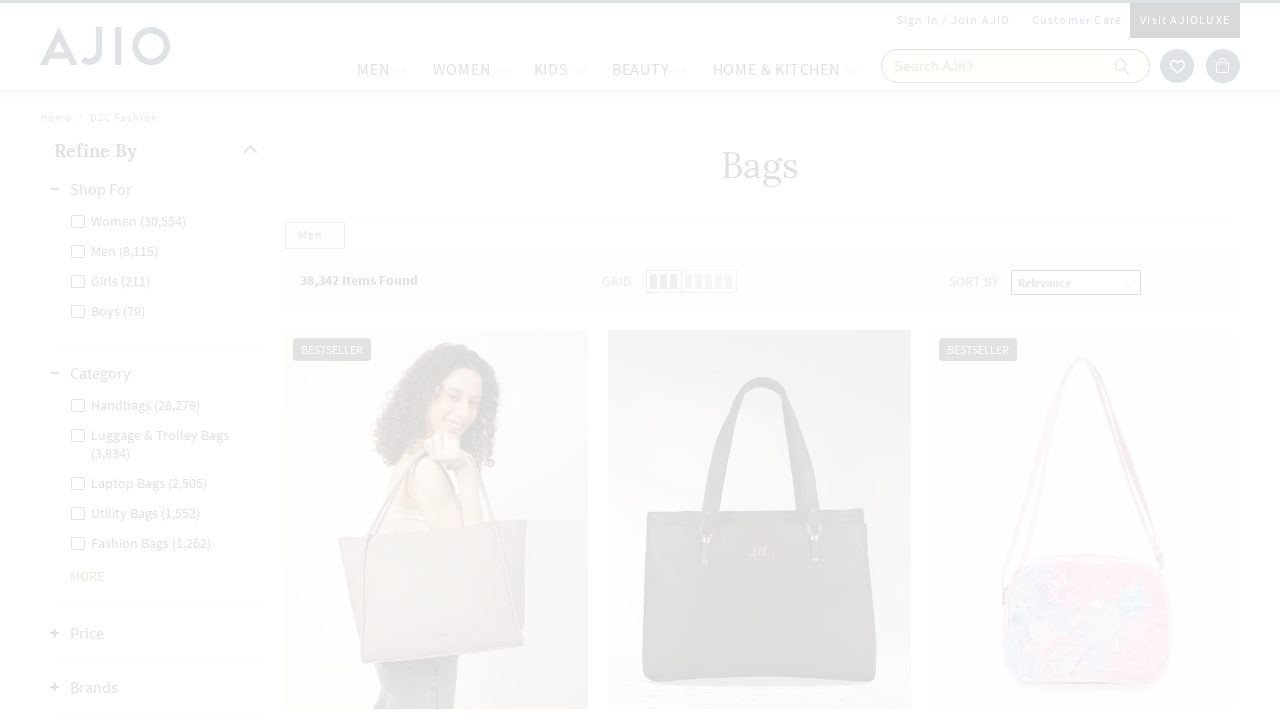

Waited for Men filter to apply
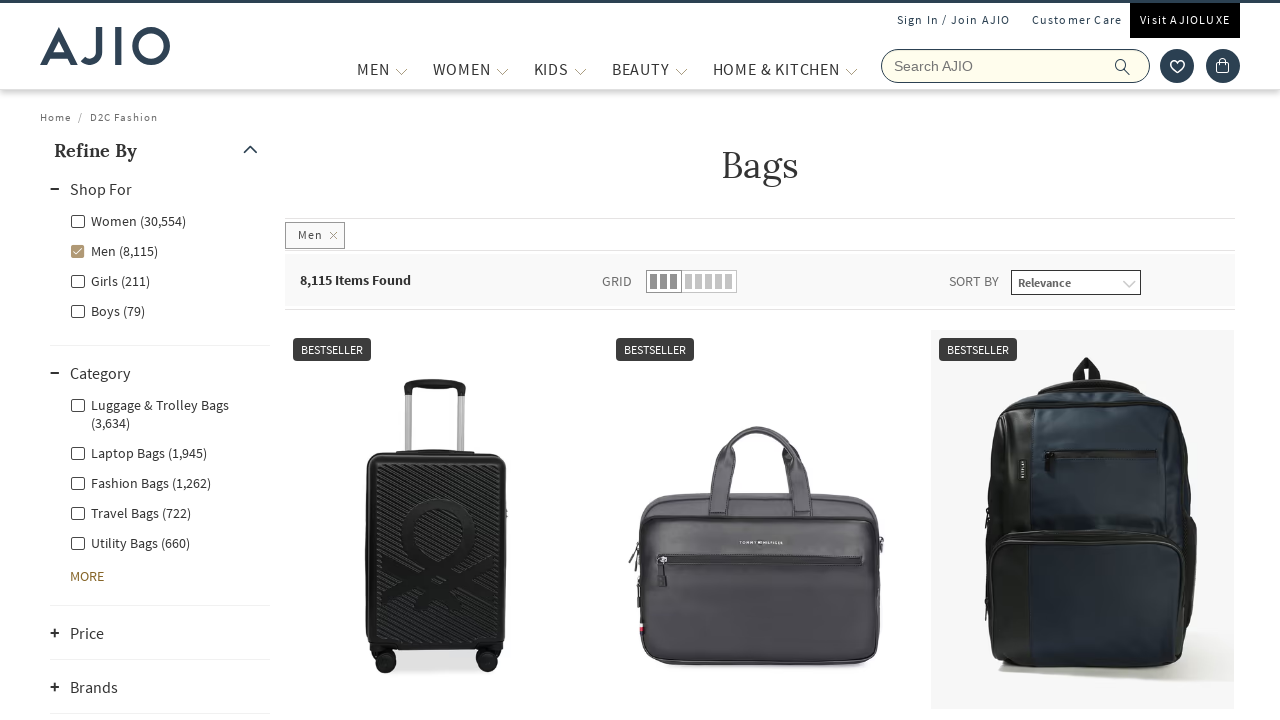

Clicked on Fashion Bags category filter at (140, 482) on xpath=//label[@class='facet-linkname facet-linkname-l1l3nestedcategory facet-lin
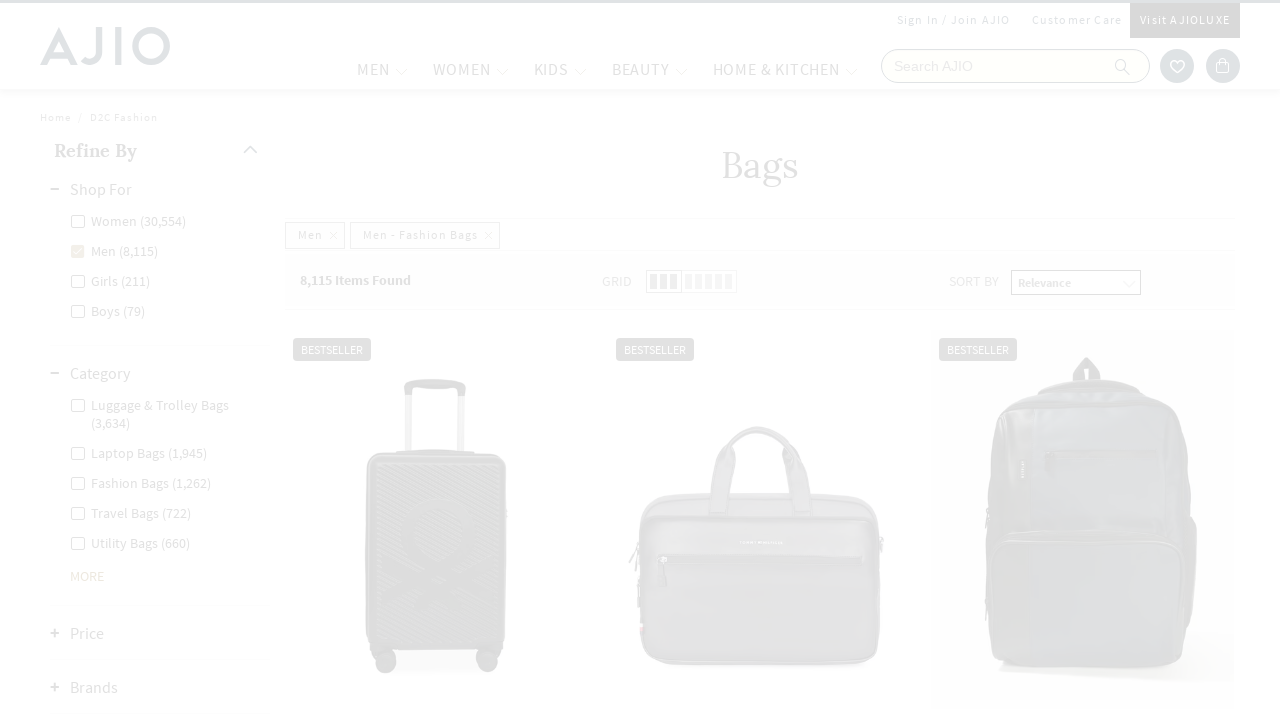

Filtered results loaded with product count visible
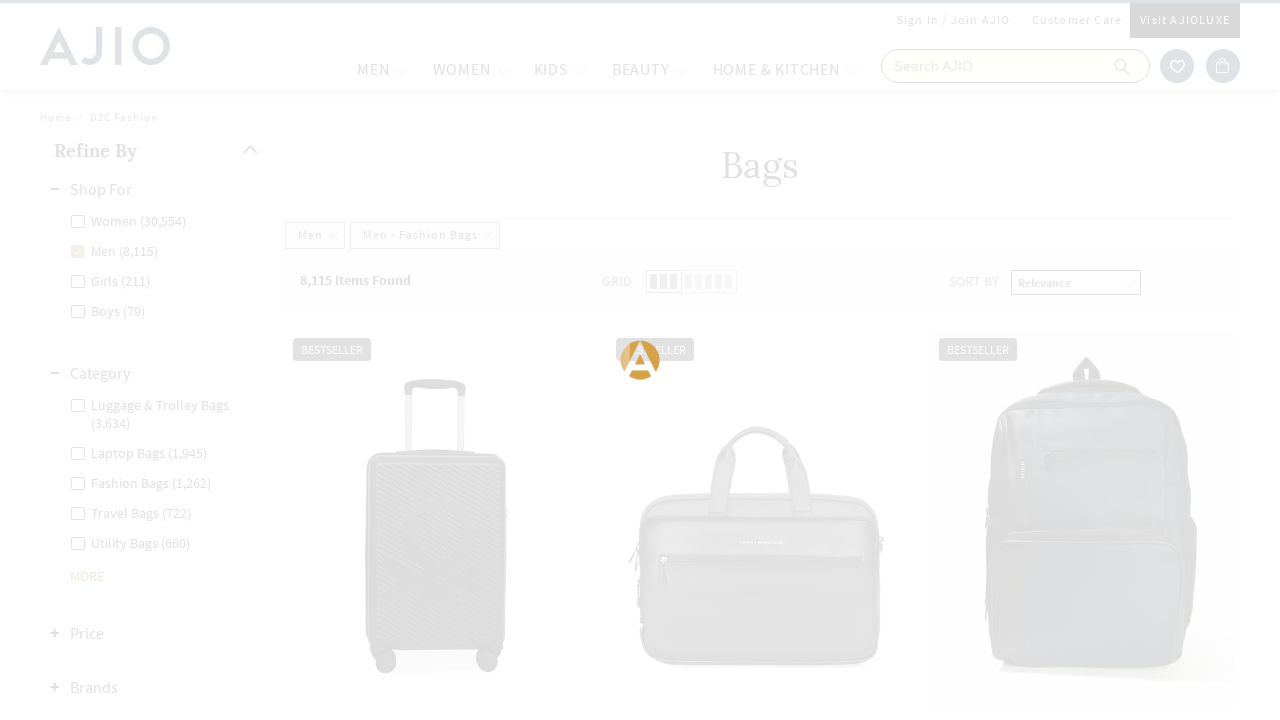

Verified product count is displayed
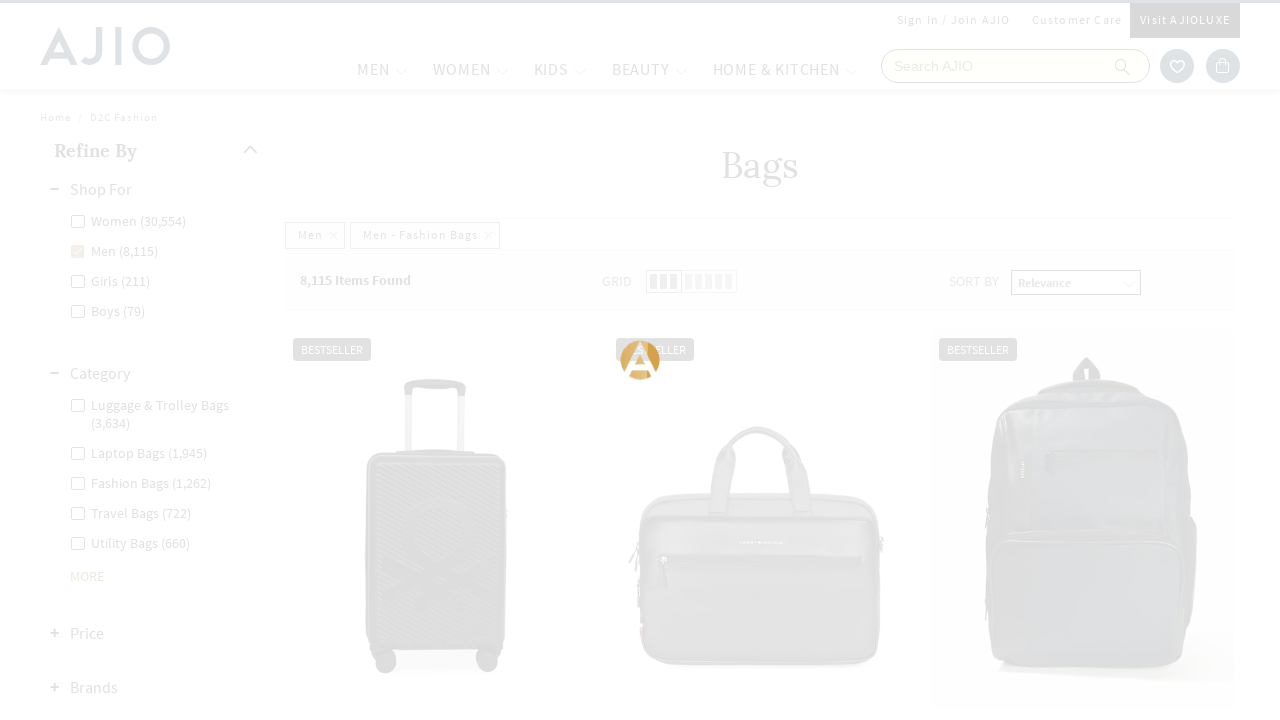

Verified 45 brand names are displayed
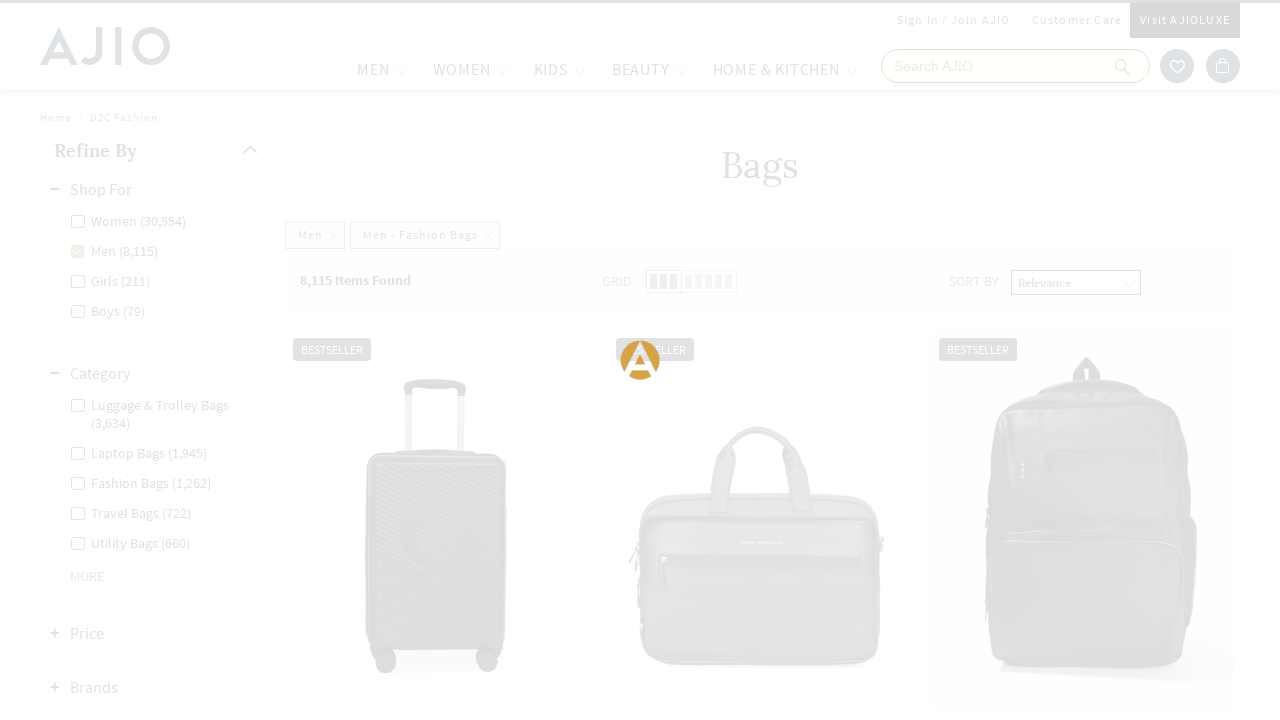

Verified 45 bag names are displayed
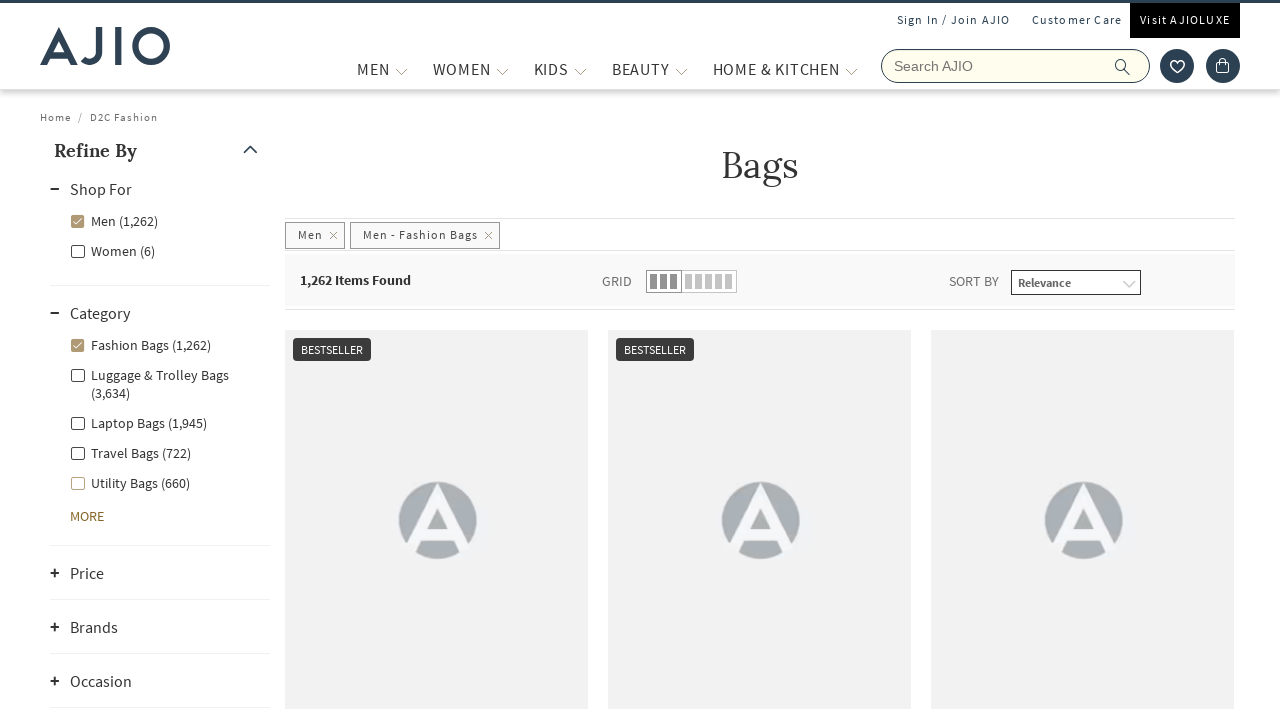

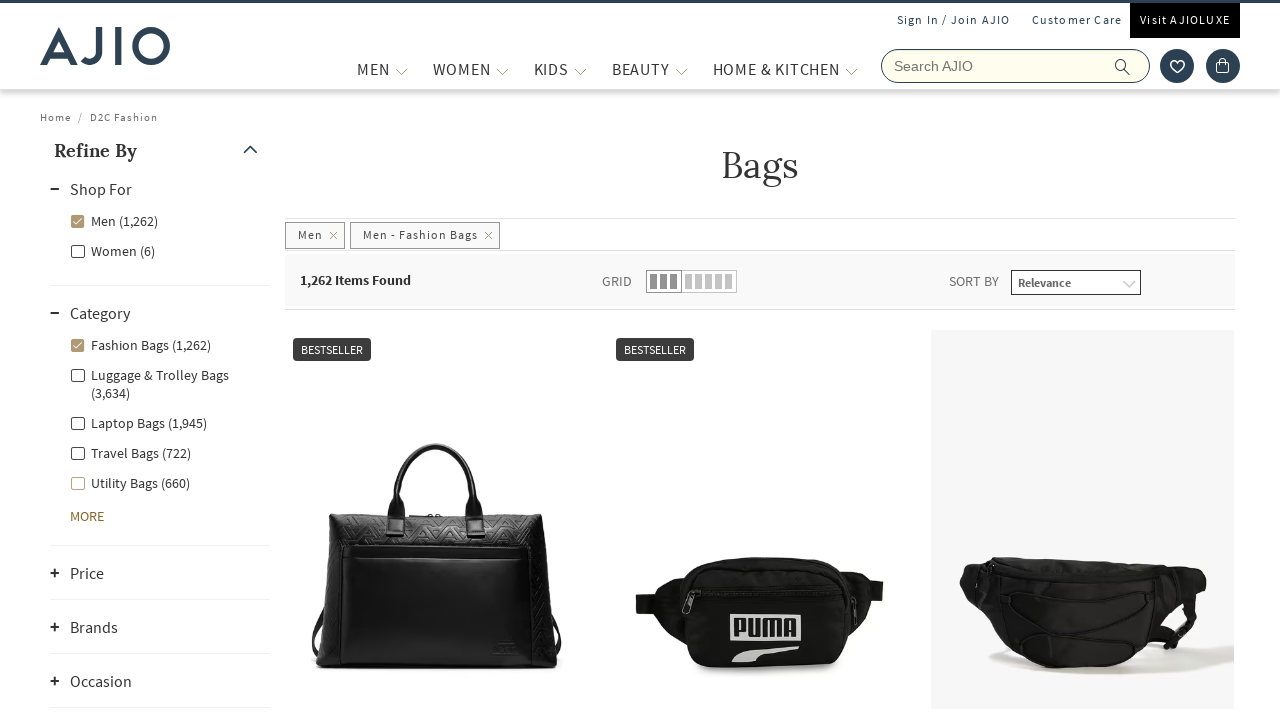